Tests draggable functionality on jQuery UI demo page by dragging an element to different positions using various mouse interaction methods

Starting URL: https://jqueryui.com/draggable/

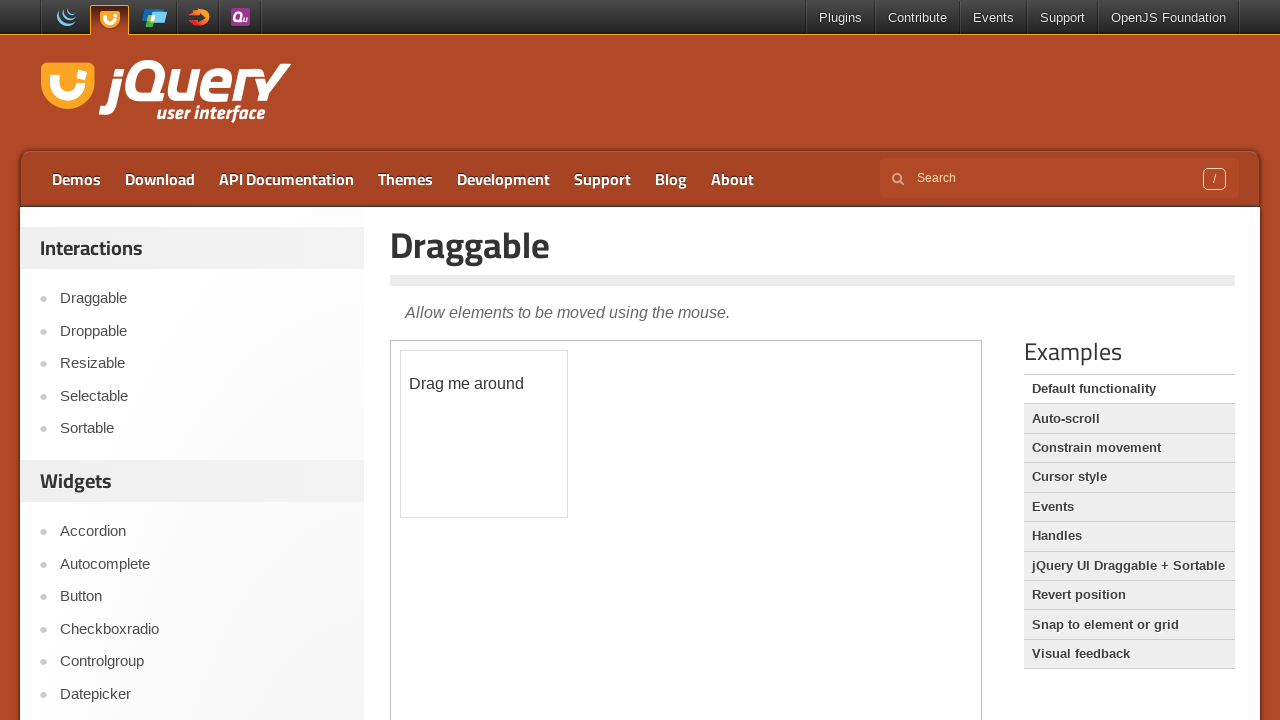

Located iframe containing draggable demo
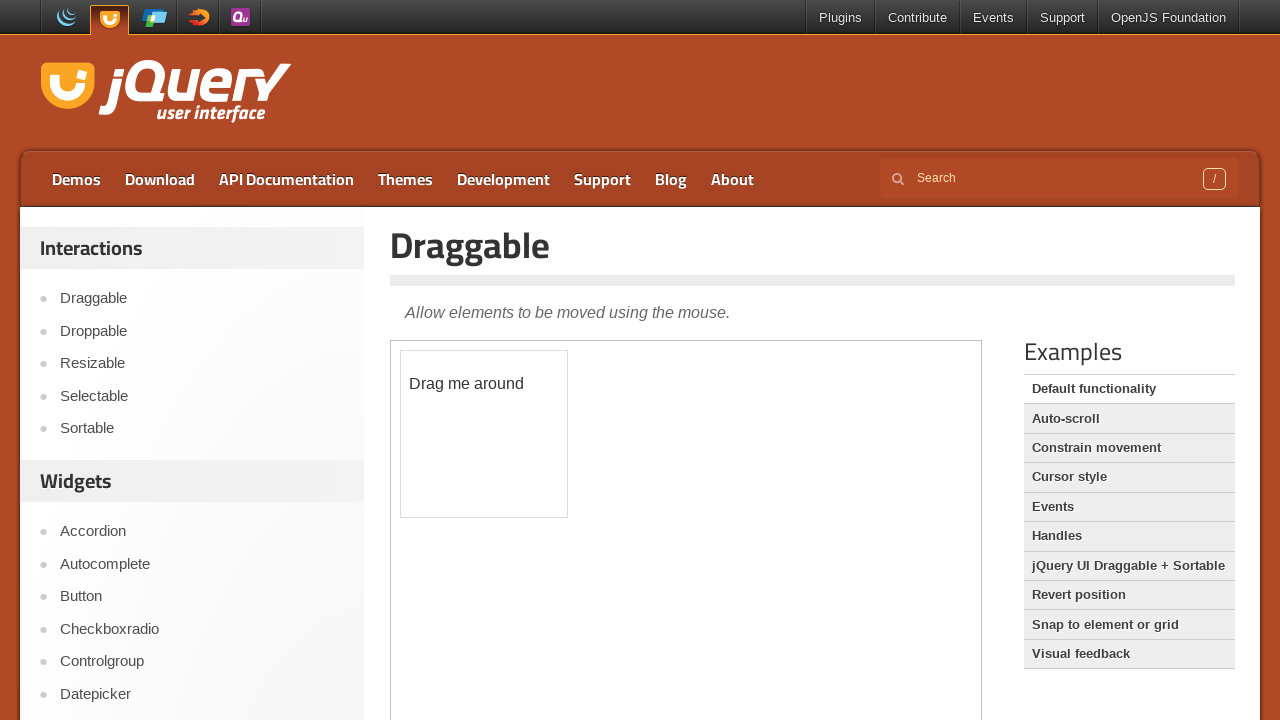

Located draggable element with id 'draggable'
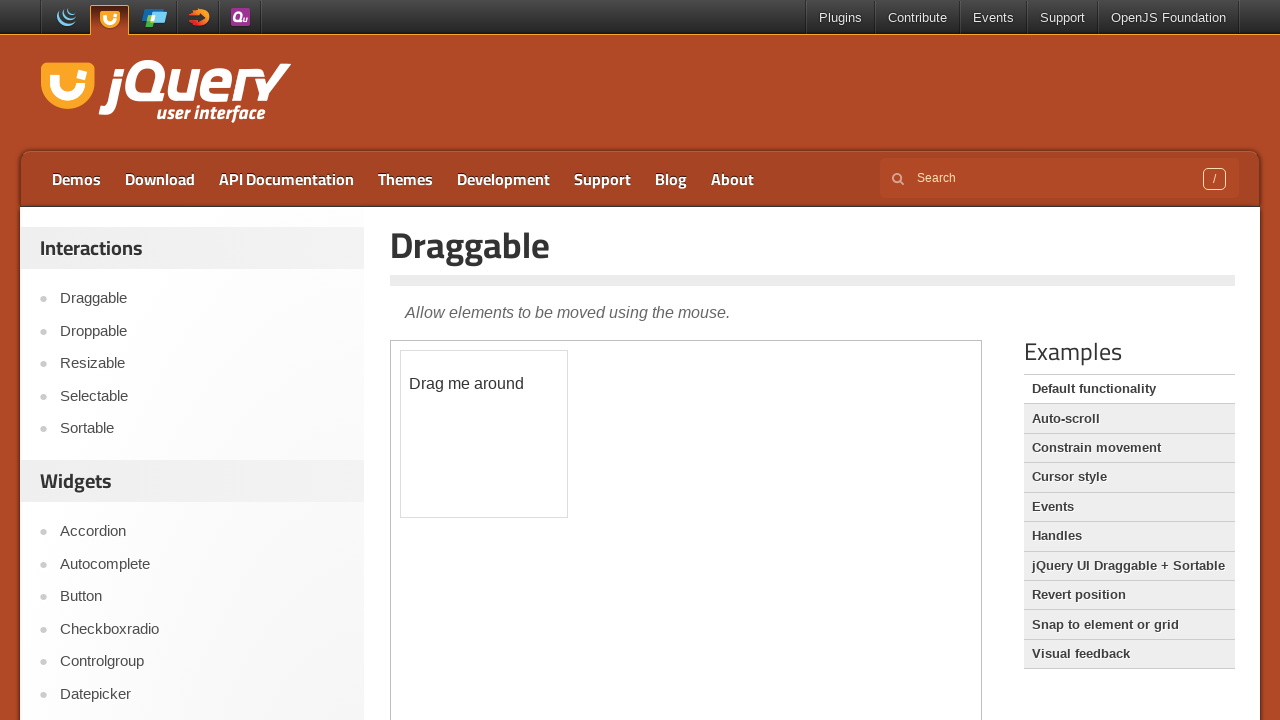

Dragged element 50 pixels right and 40 pixels down using drag_to method at (451, 391)
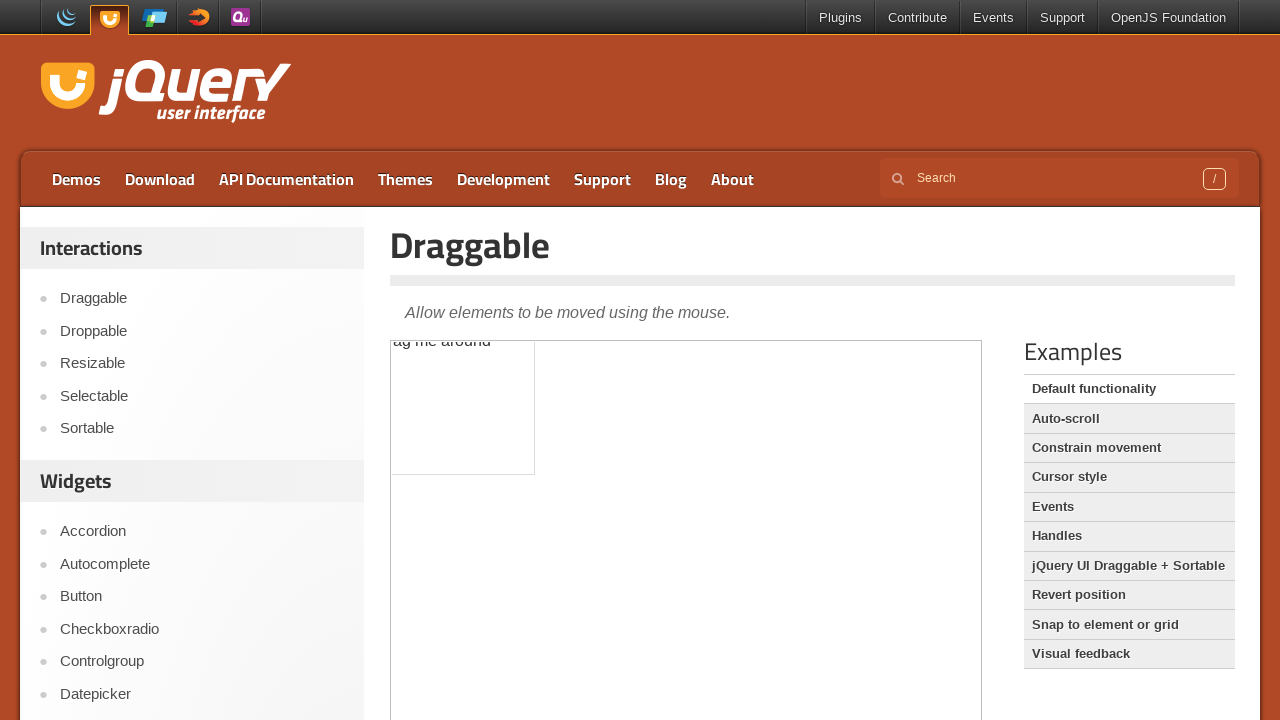

Waited 3 seconds for element to settle
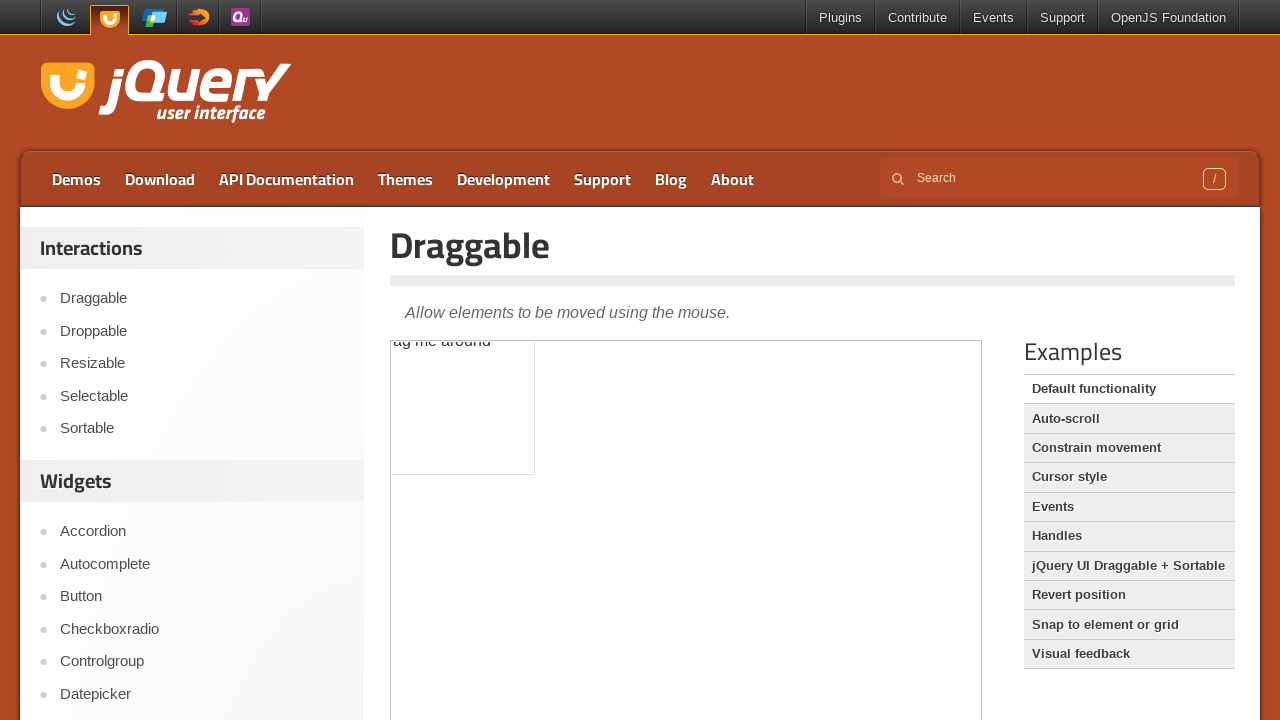

Hovered over draggable element at (451, 391) on iframe >> nth=0 >> internal:control=enter-frame >> #draggable
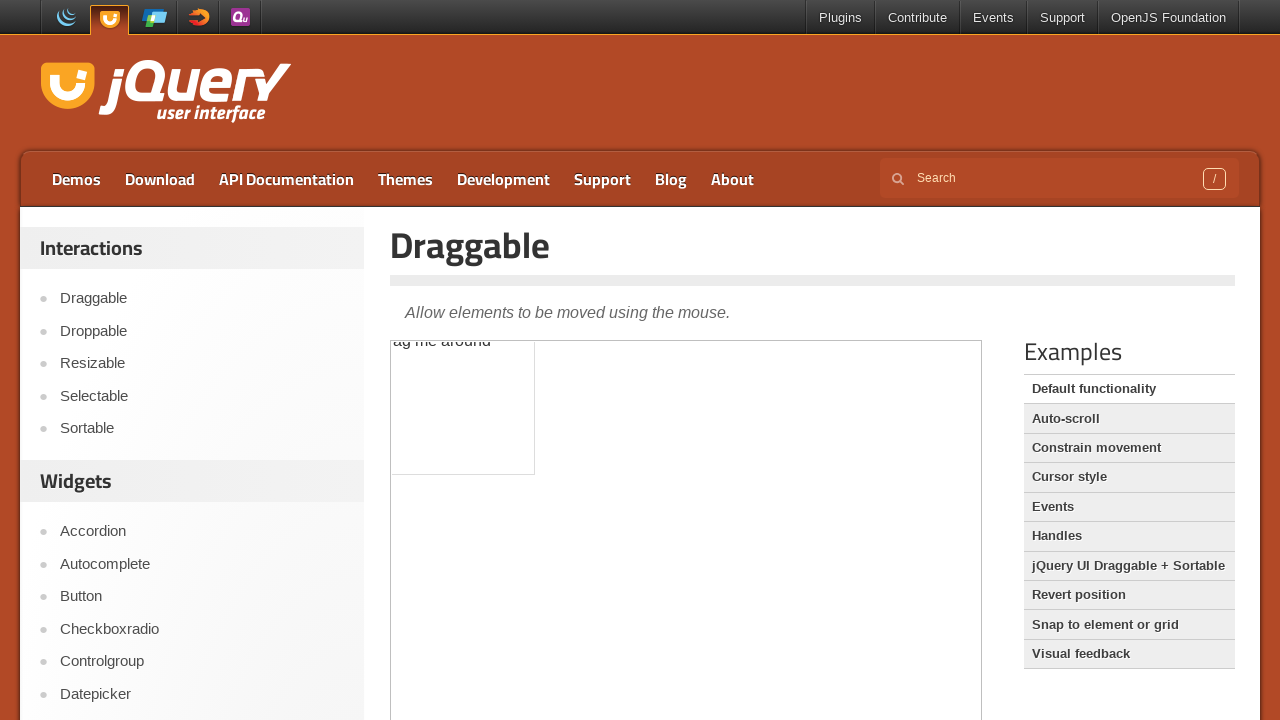

Pressed mouse button down on draggable element at (451, 391)
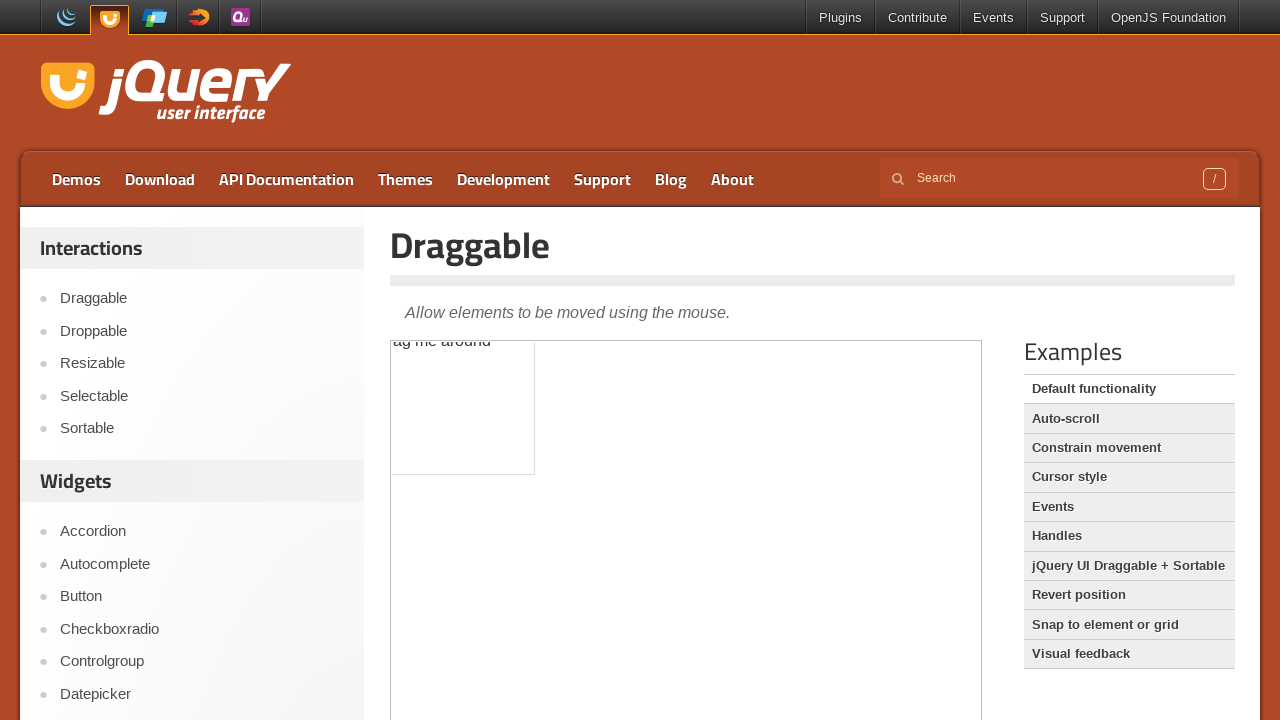

Moved mouse 100 pixels right and 80 pixels down in 10 steps at (100, 80)
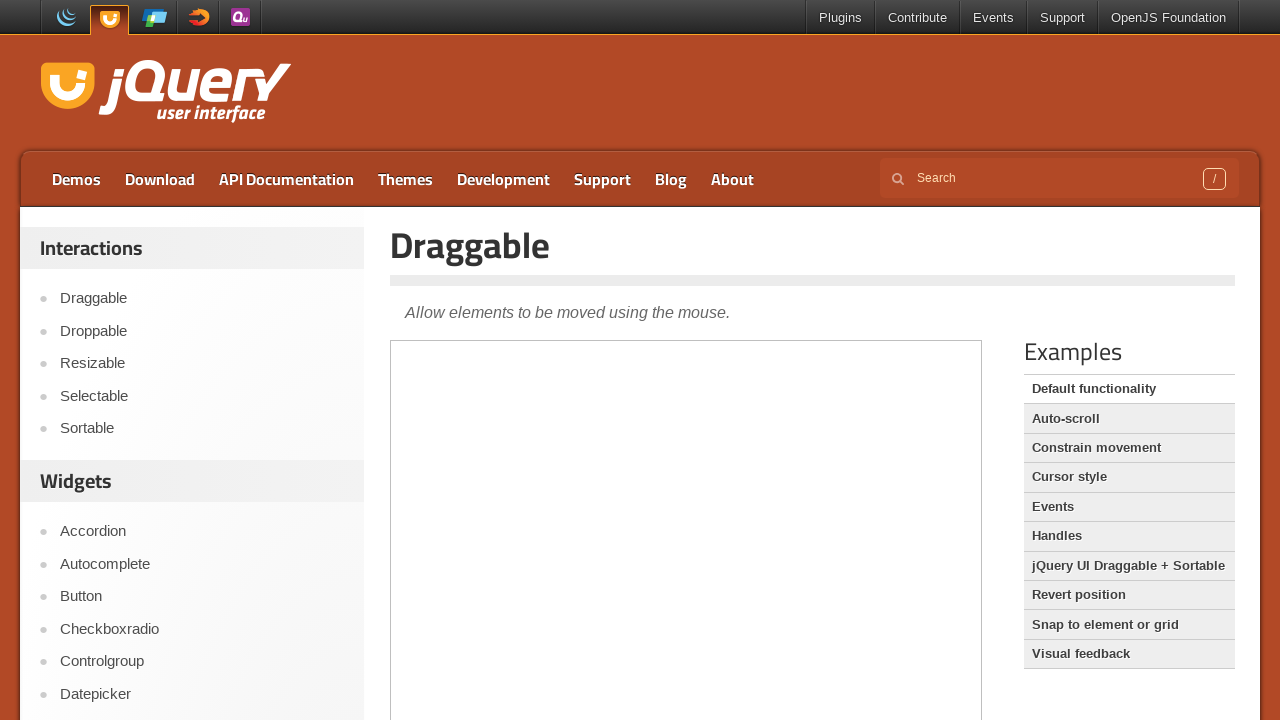

Released mouse button to complete drag operation at (100, 80)
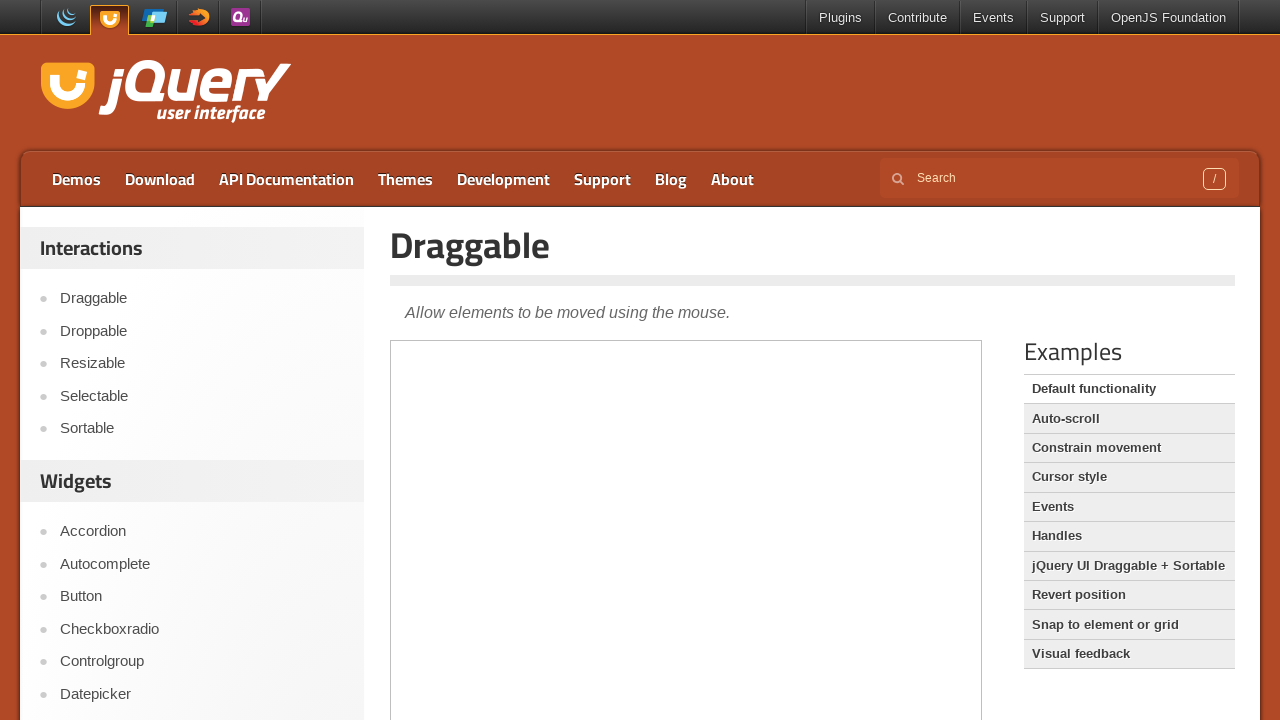

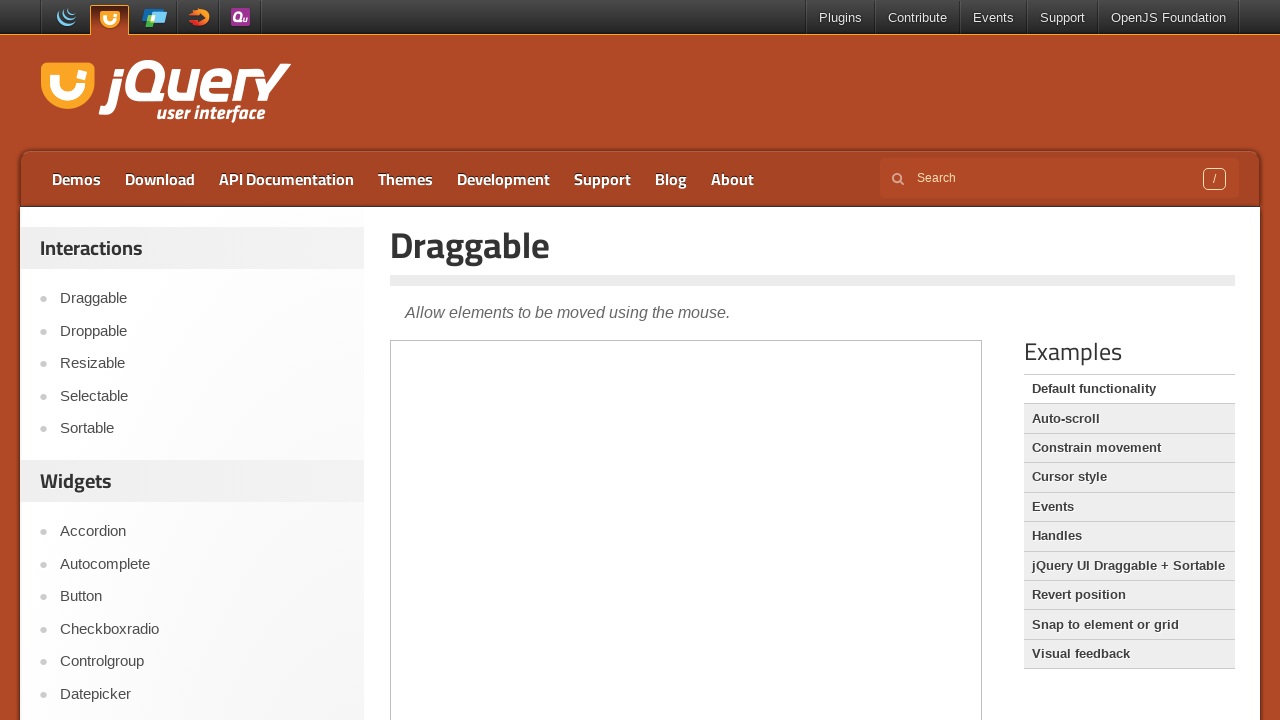